Tests radio button functionality by clicking on male and female radio buttons in a form

Starting URL: https://www.techlistic.com/p/selenium-practice-form.html

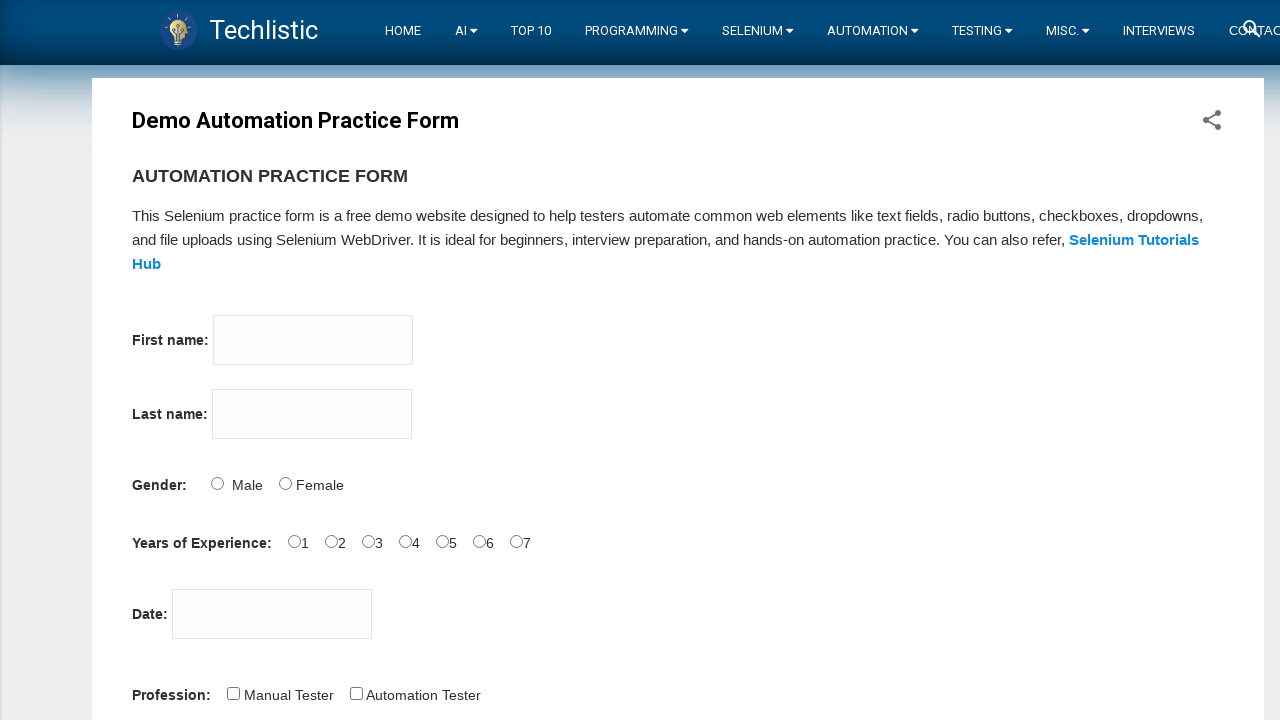

Clicked male radio button at (217, 483) on #sex-0
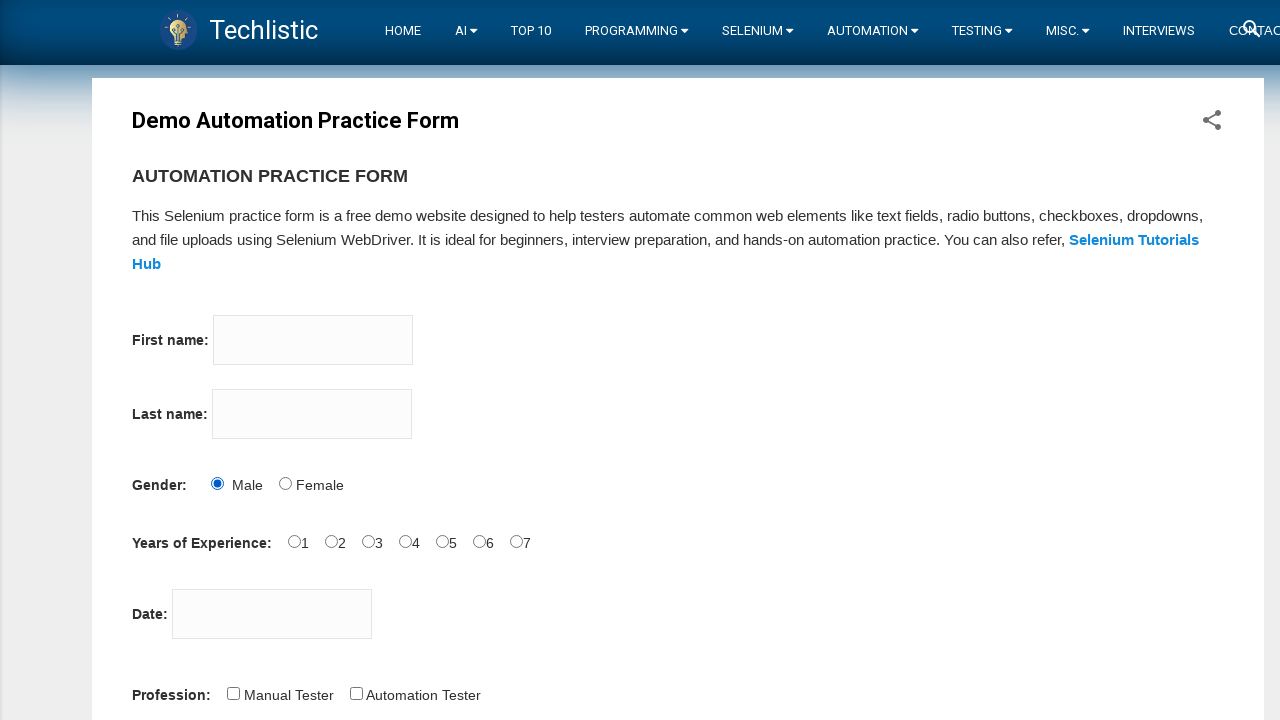

Waited 4 seconds before next action
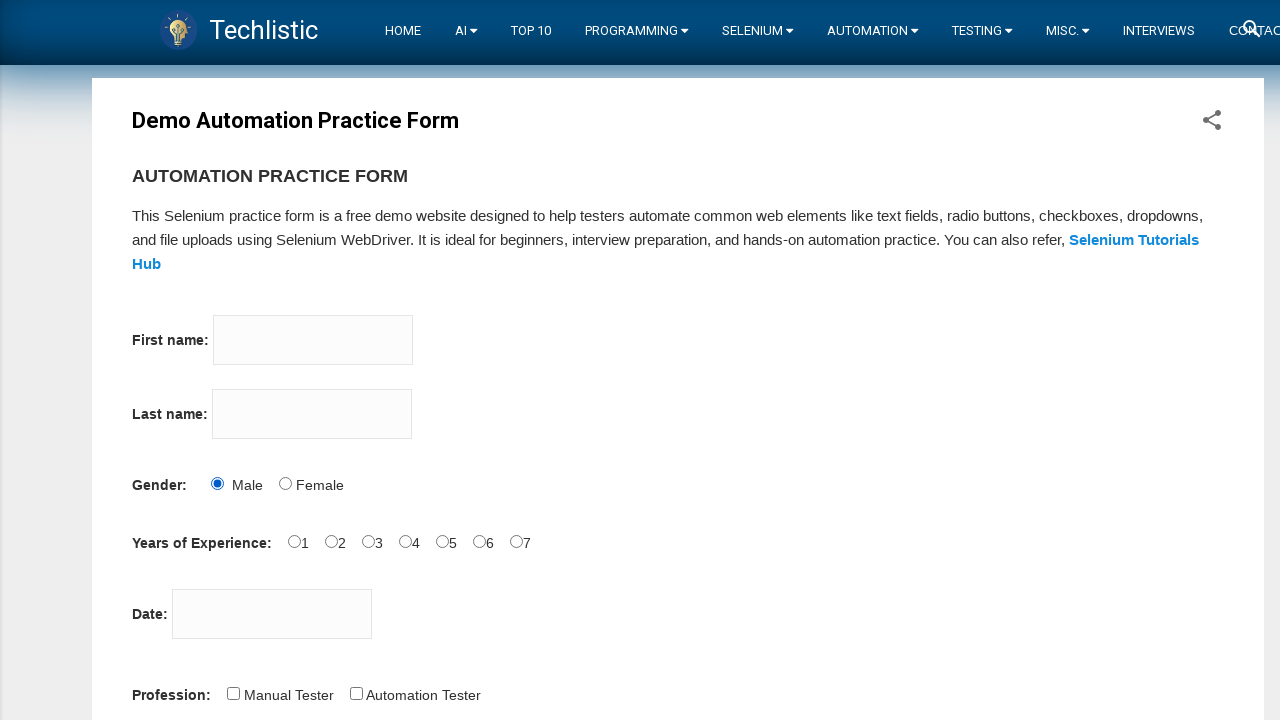

Clicked female radio button at (285, 483) on #sex-1
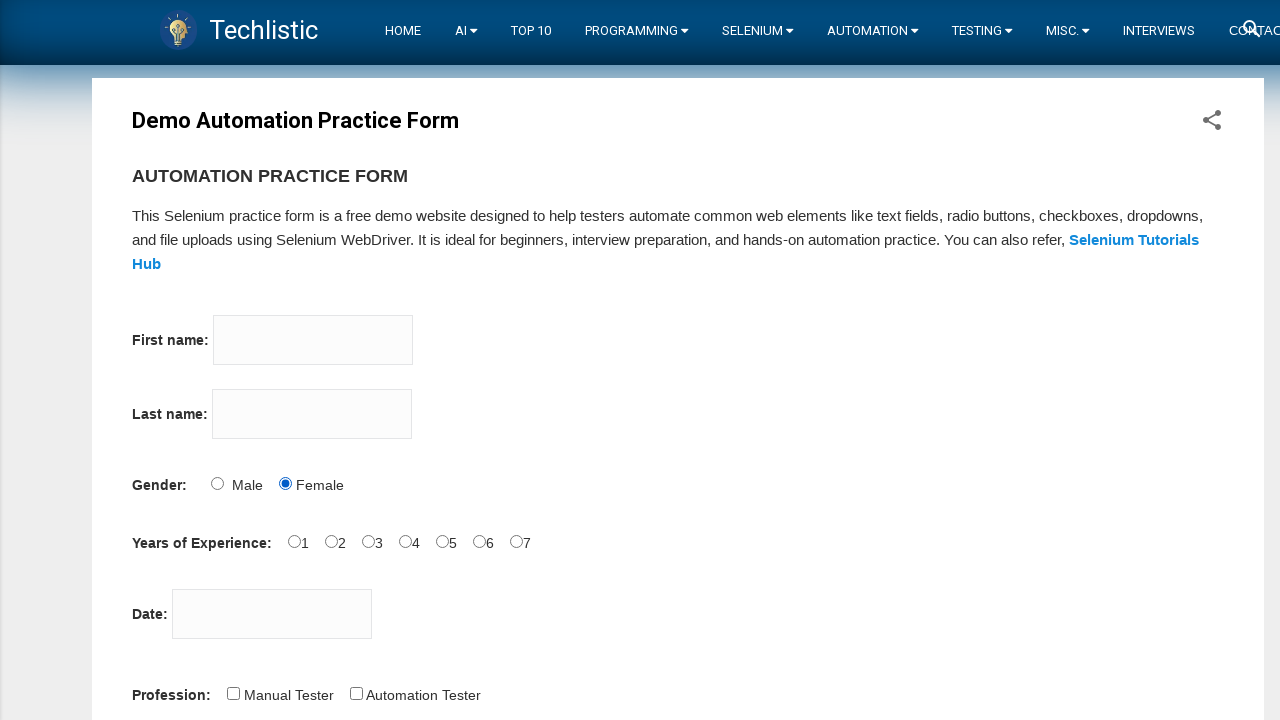

Waited 4 seconds - test complete
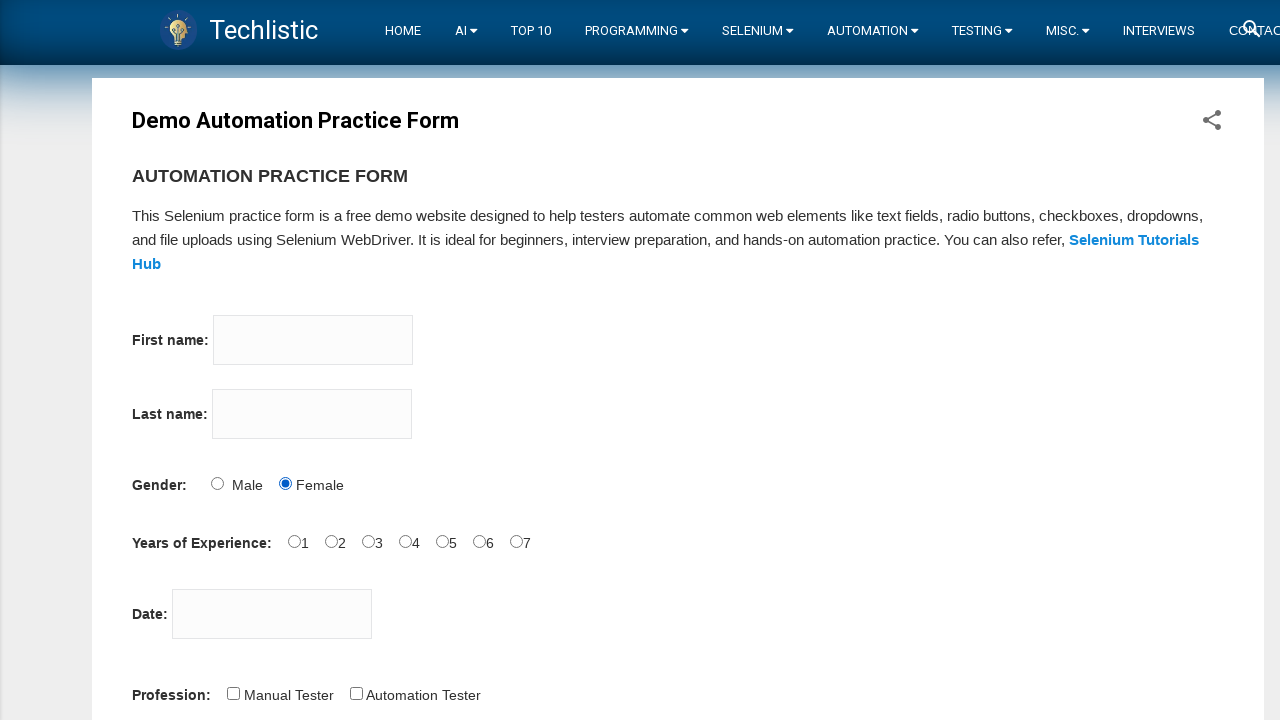

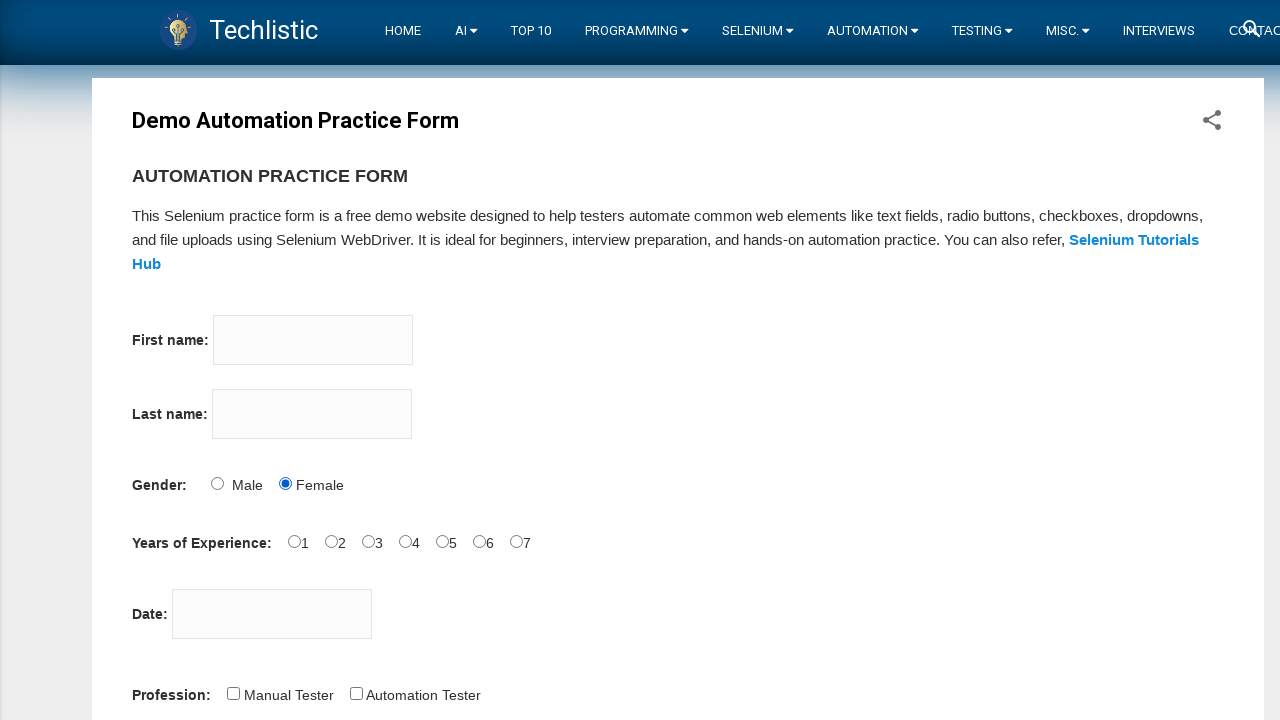